Tests room reservation flow for a Deluxe Room by navigating to rooms section, selecting the room, filling in check-in/check-out dates, guest count, and contact details, then submitting the reservation.

Starting URL: https://www.turacoaddis.com

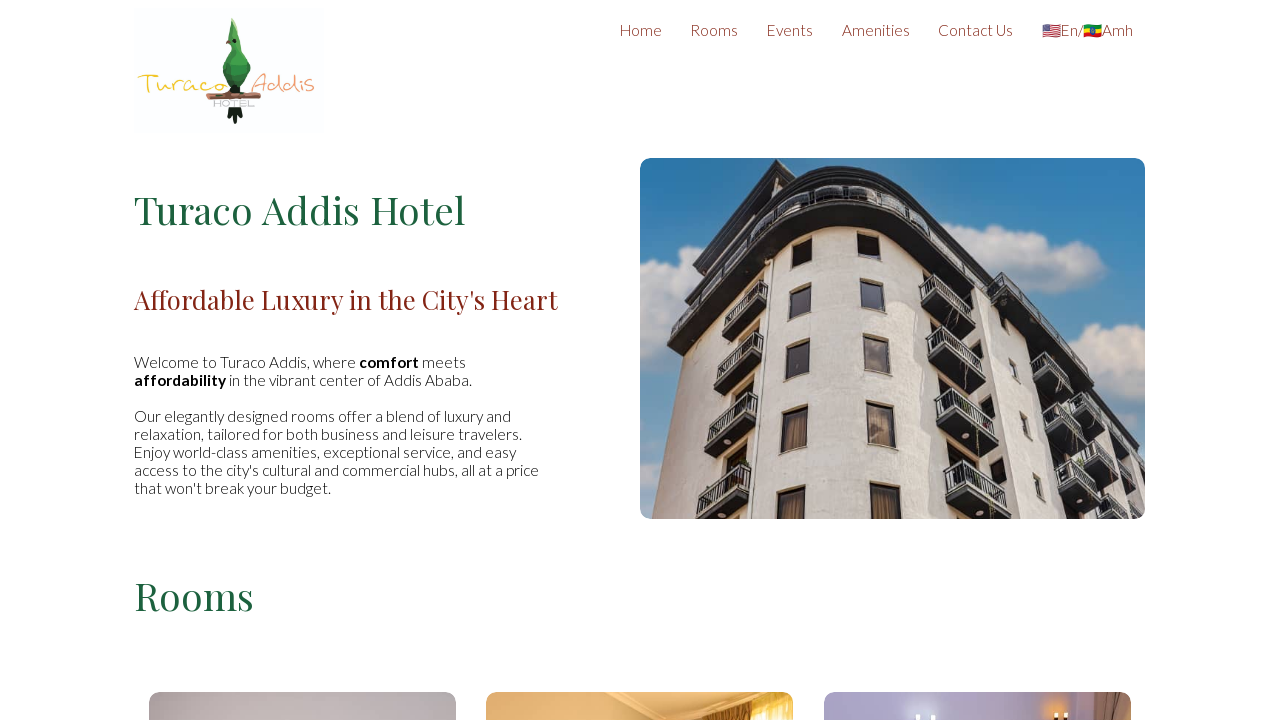

Clicked Rooms button to navigate to rooms section at (714, 30) on xpath=//button[contains(@class, 'scroll-button') and contains(text(), 'Rooms')]
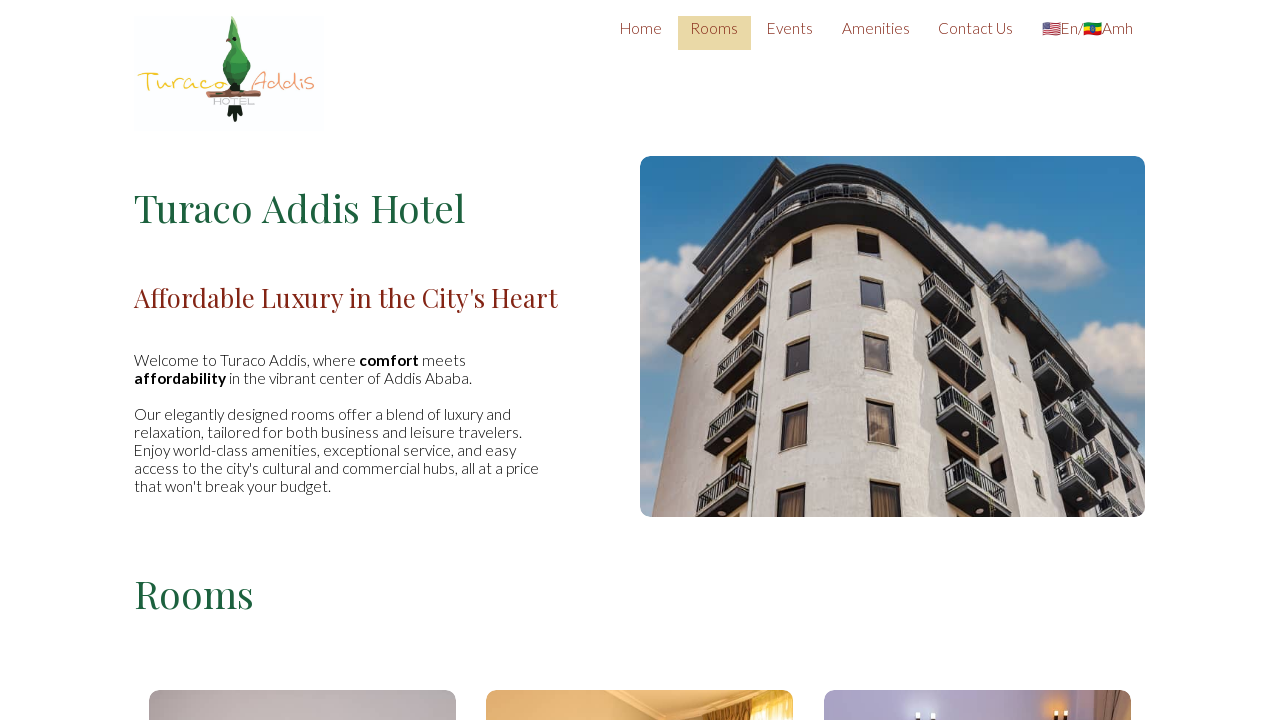

Waited for Deluxe Room Book Now button to load
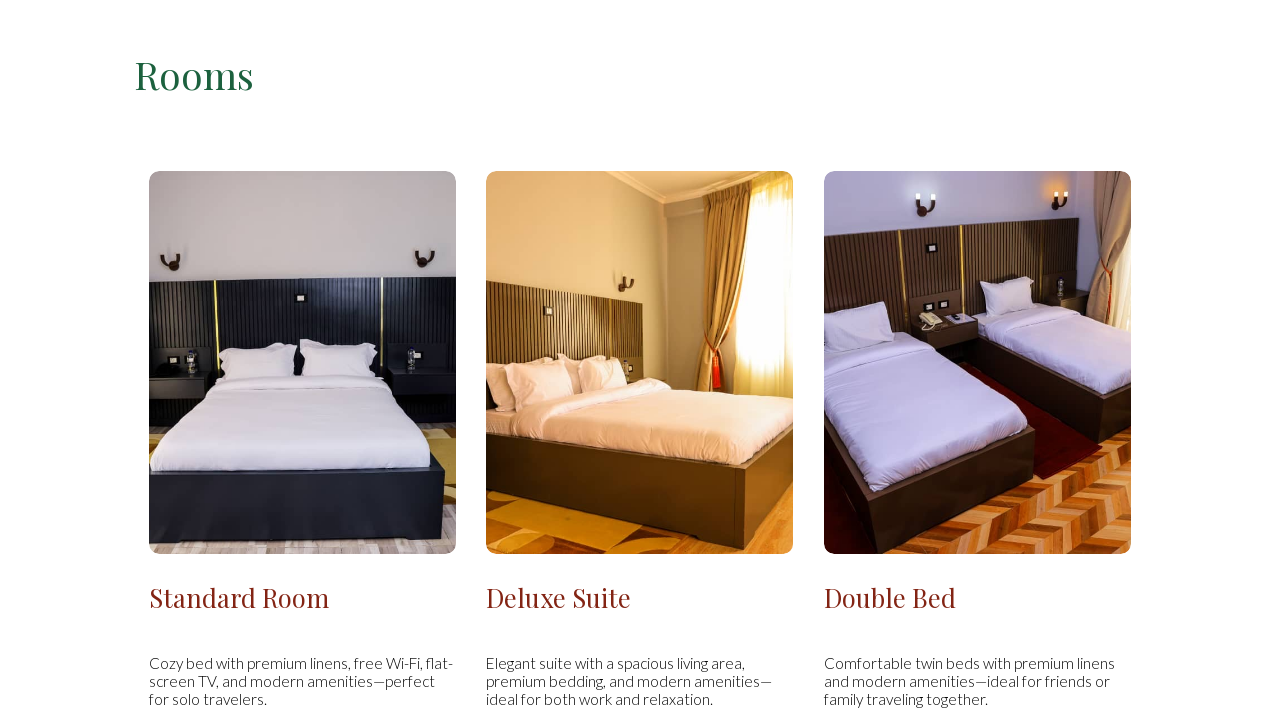

Clicked Book Now button for Deluxe Room at (717, 361) on .section2 .book .custom-link
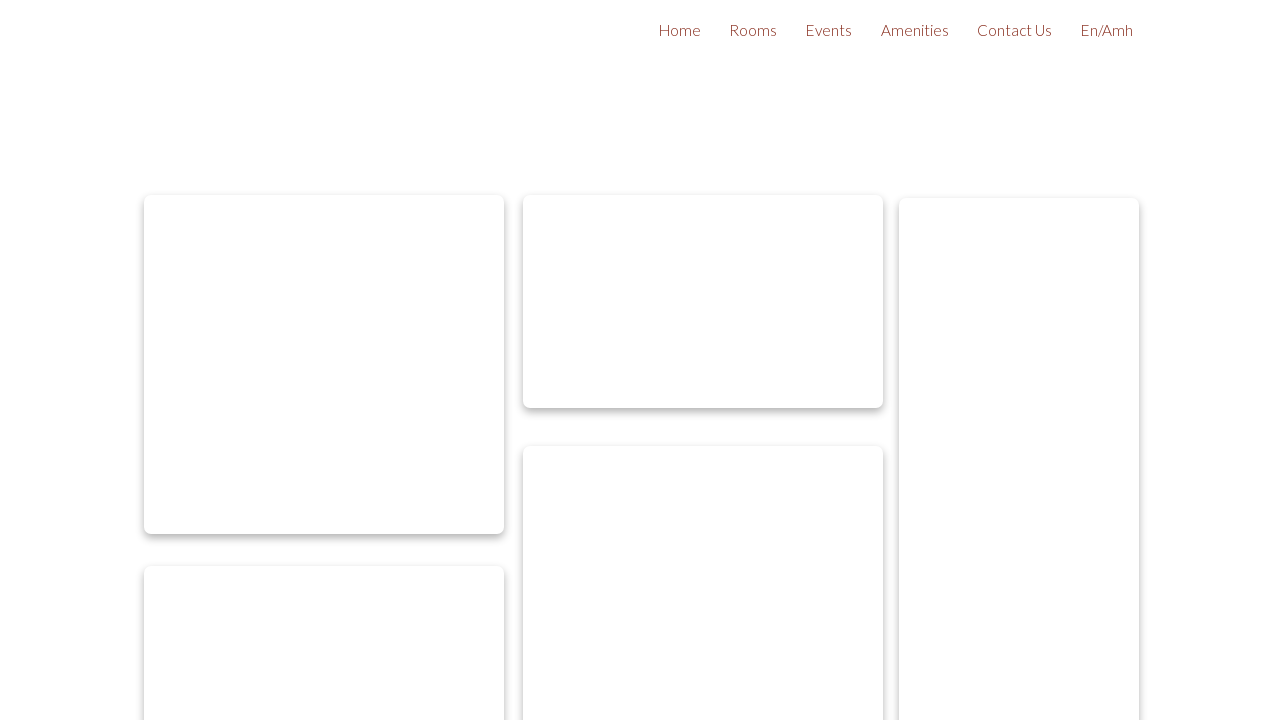

Calculated check-in date (2026-03-05) and check-out date (2026-03-06)
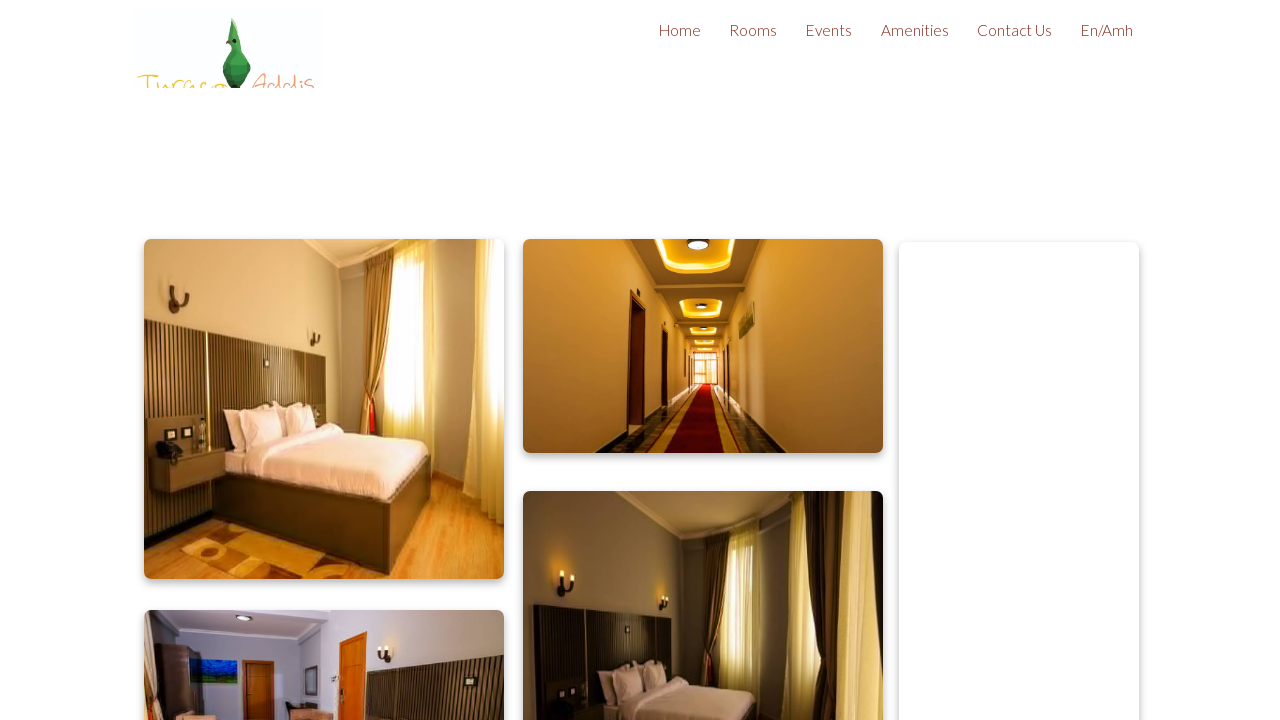

Set check-in date to 2026-03-05
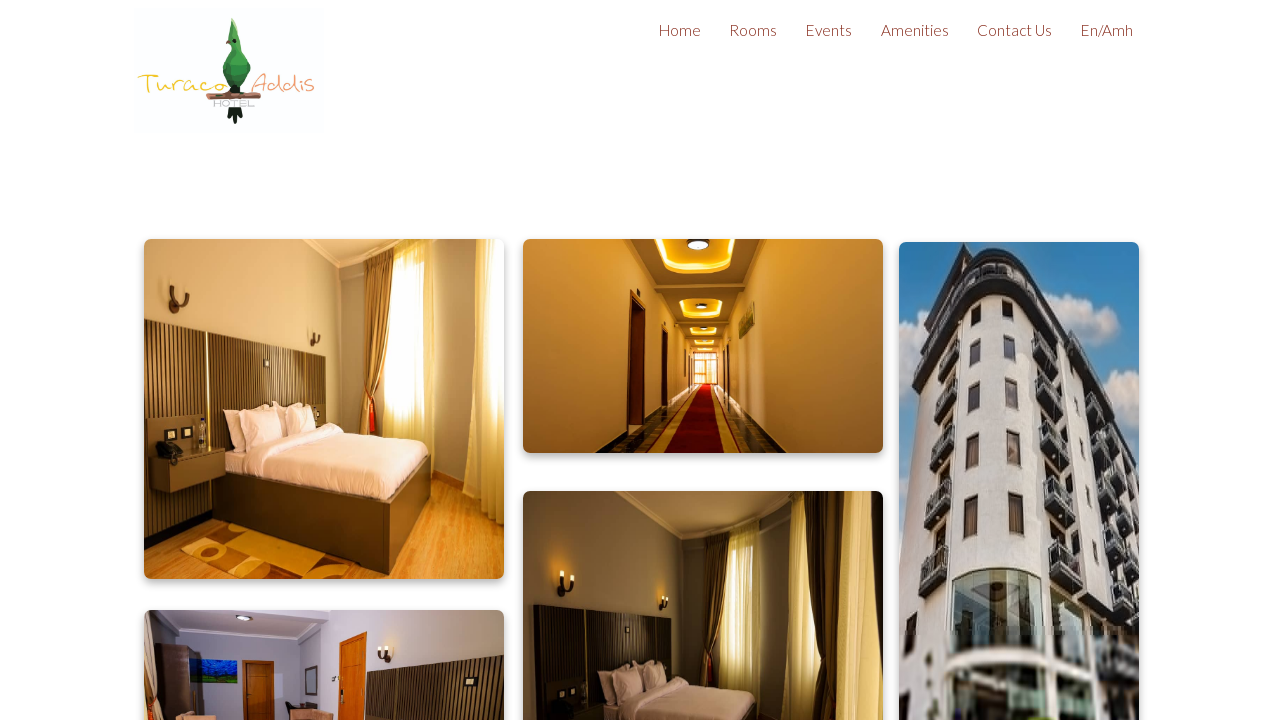

Set check-out date to 2026-03-06
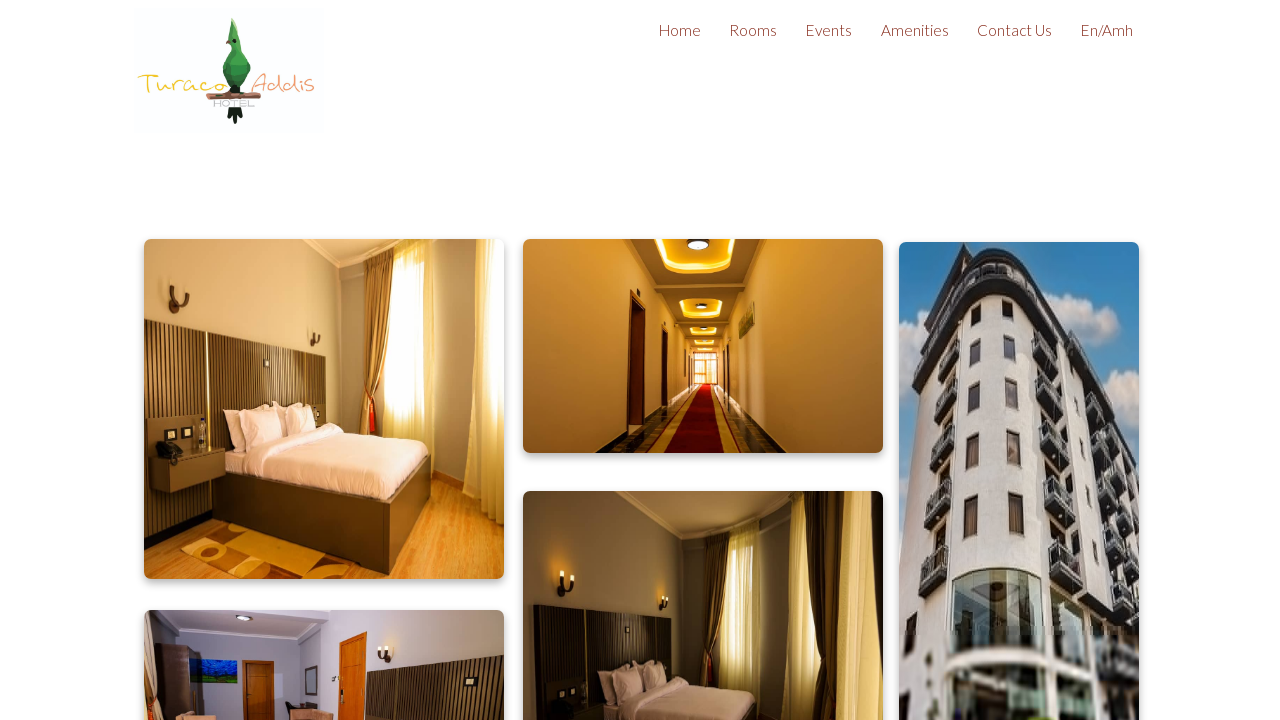

Selected 2 guests from dropdown on #guests
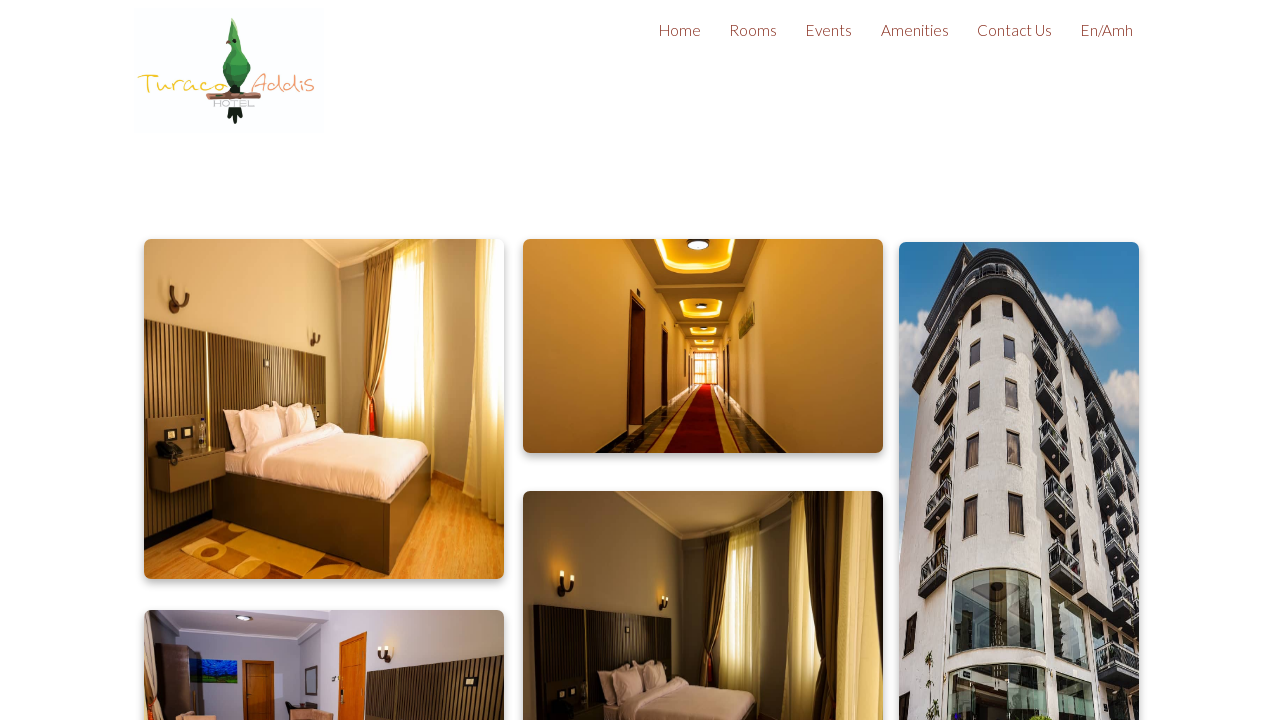

Filled guest name field with 'Sarah Mitchell' on #name
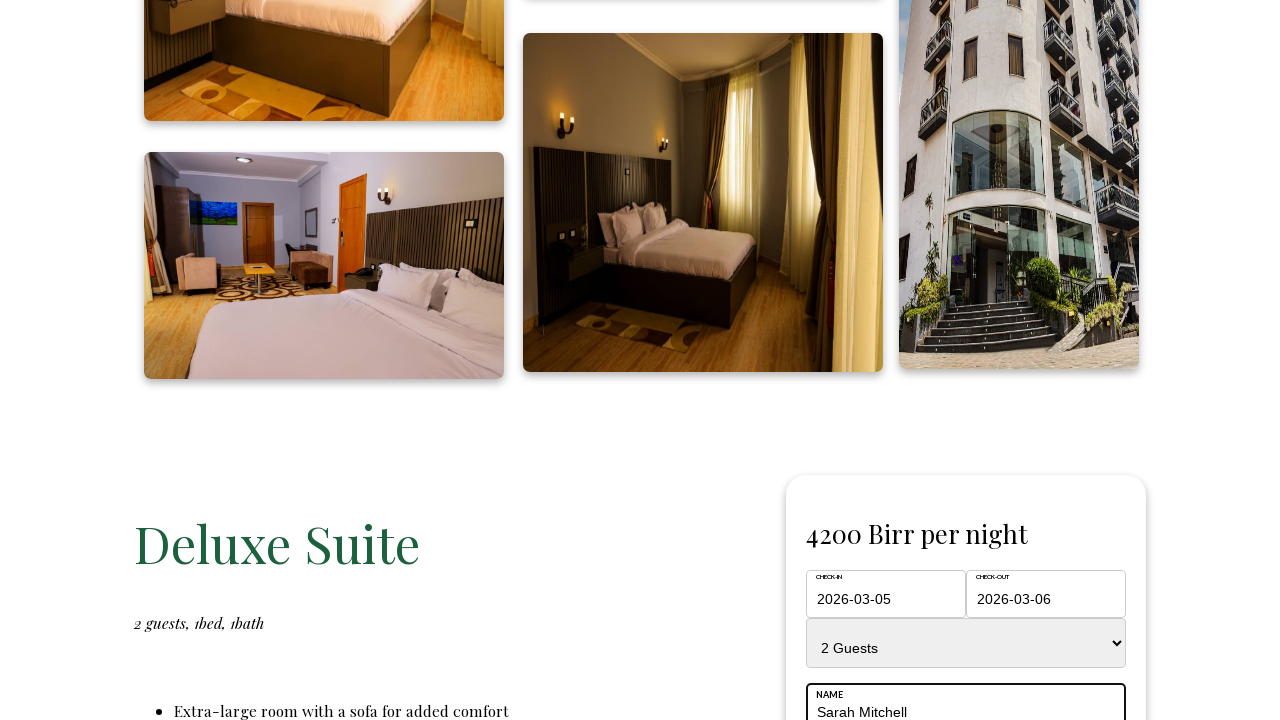

Filled email field with 'sarah.mitchell@testmail.com' on #email
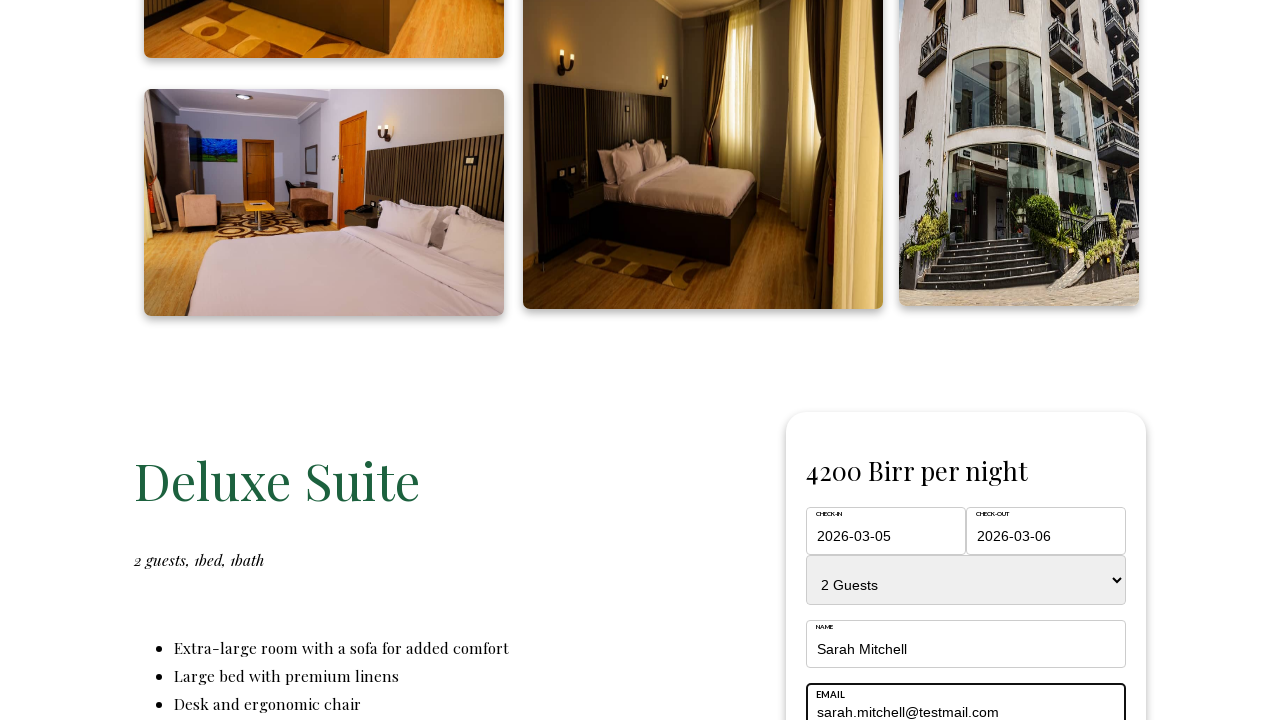

Filled phone field with '4159876543' on #phone
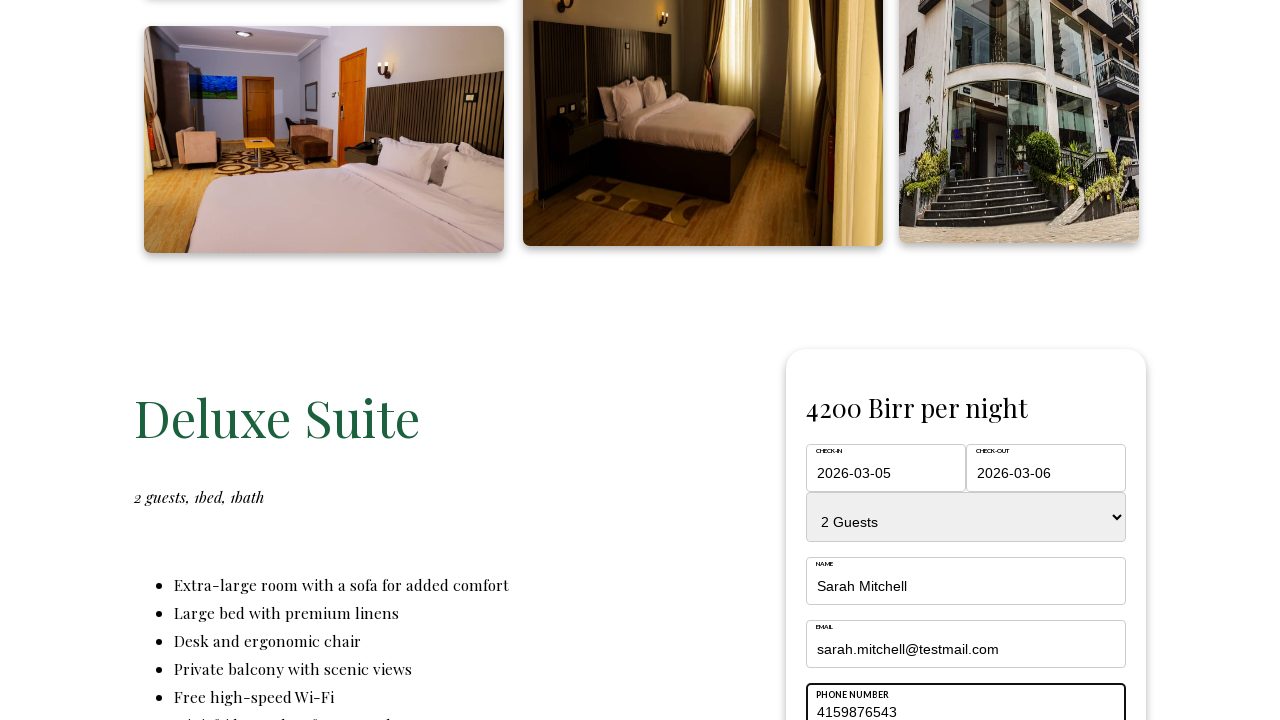

Clicked reserve button to submit room reservation at (966, 360) on #submit-btn
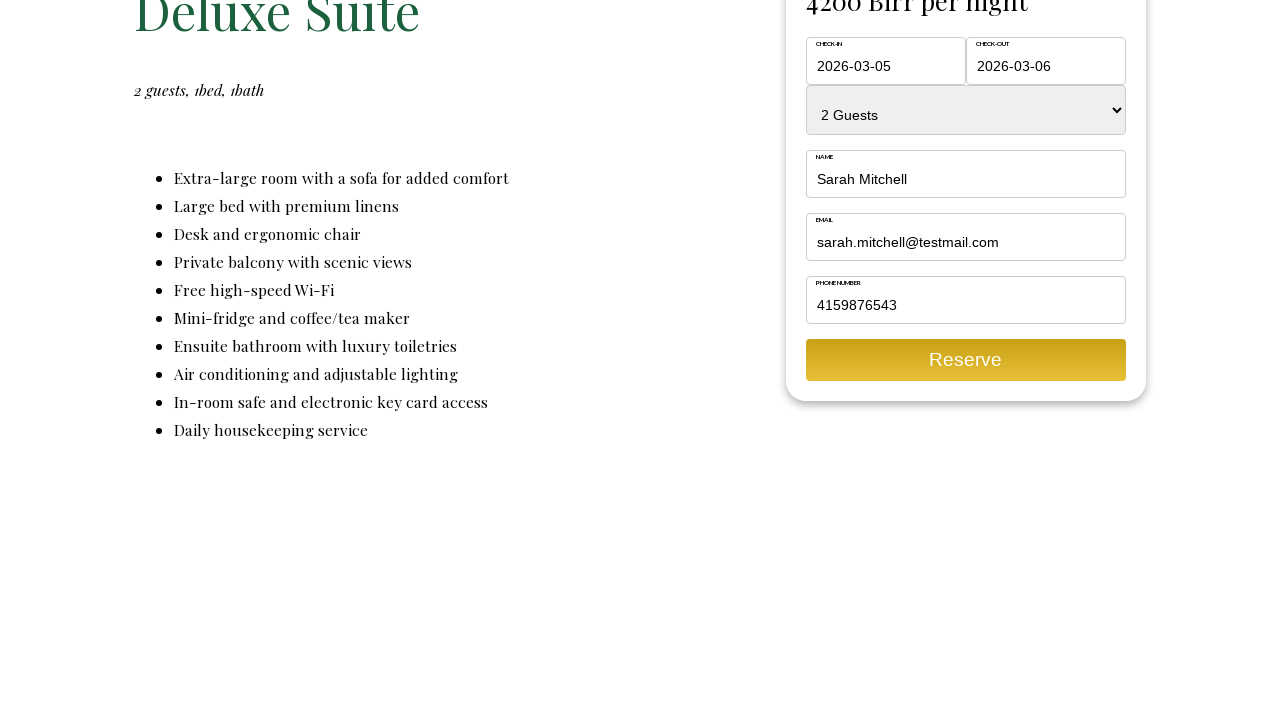

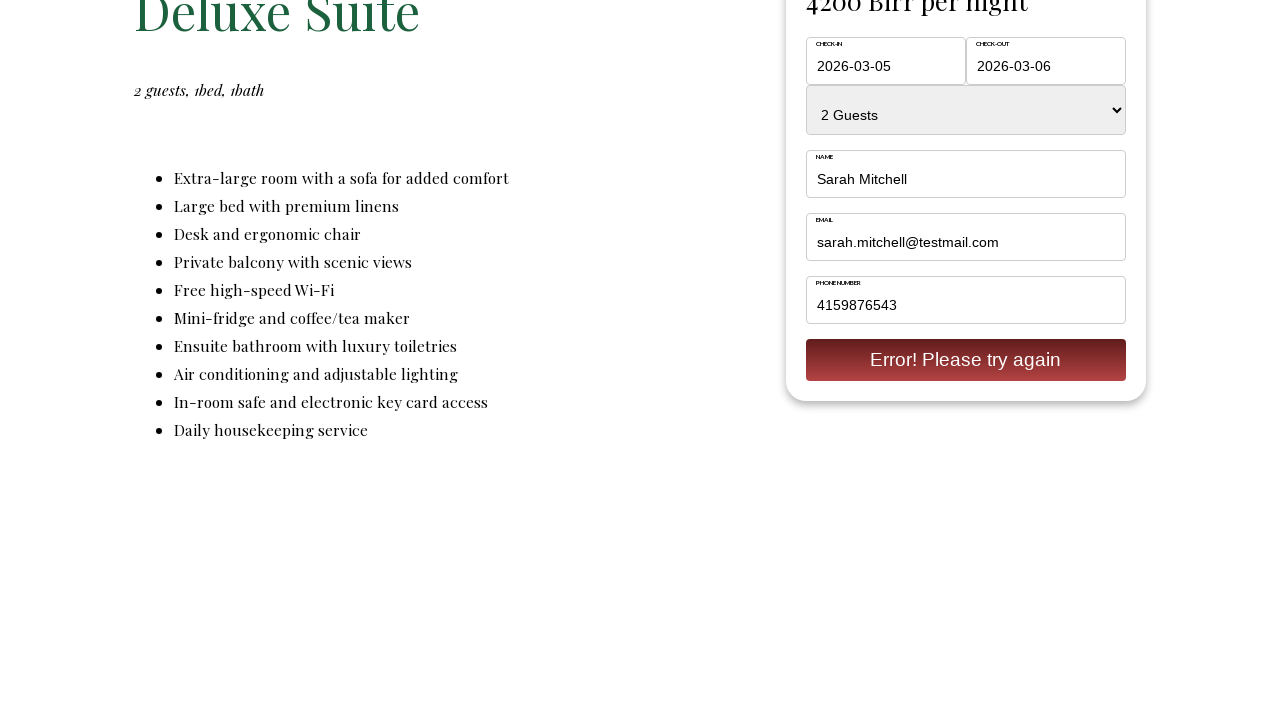